Tests unmarking a completed todo item

Starting URL: https://demo.playwright.dev/todomvc

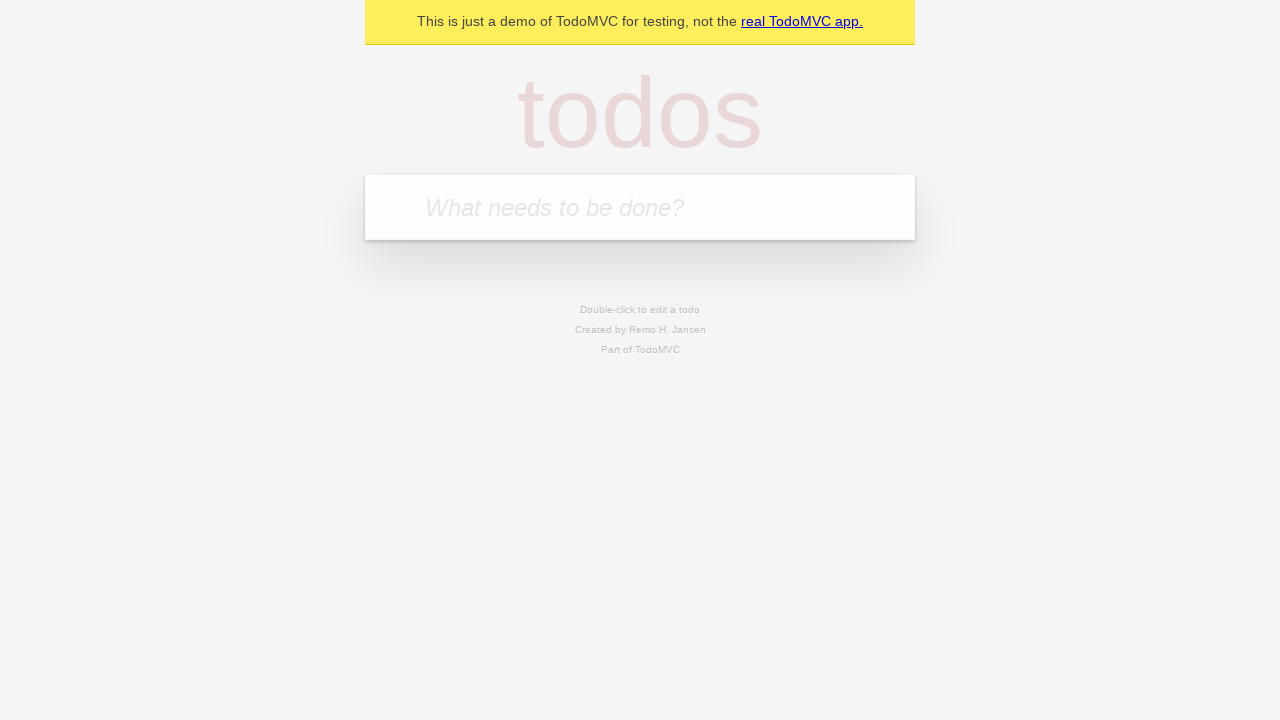

Filled todo input with 'buy some cheese' on [placeholder='What needs to be done?']
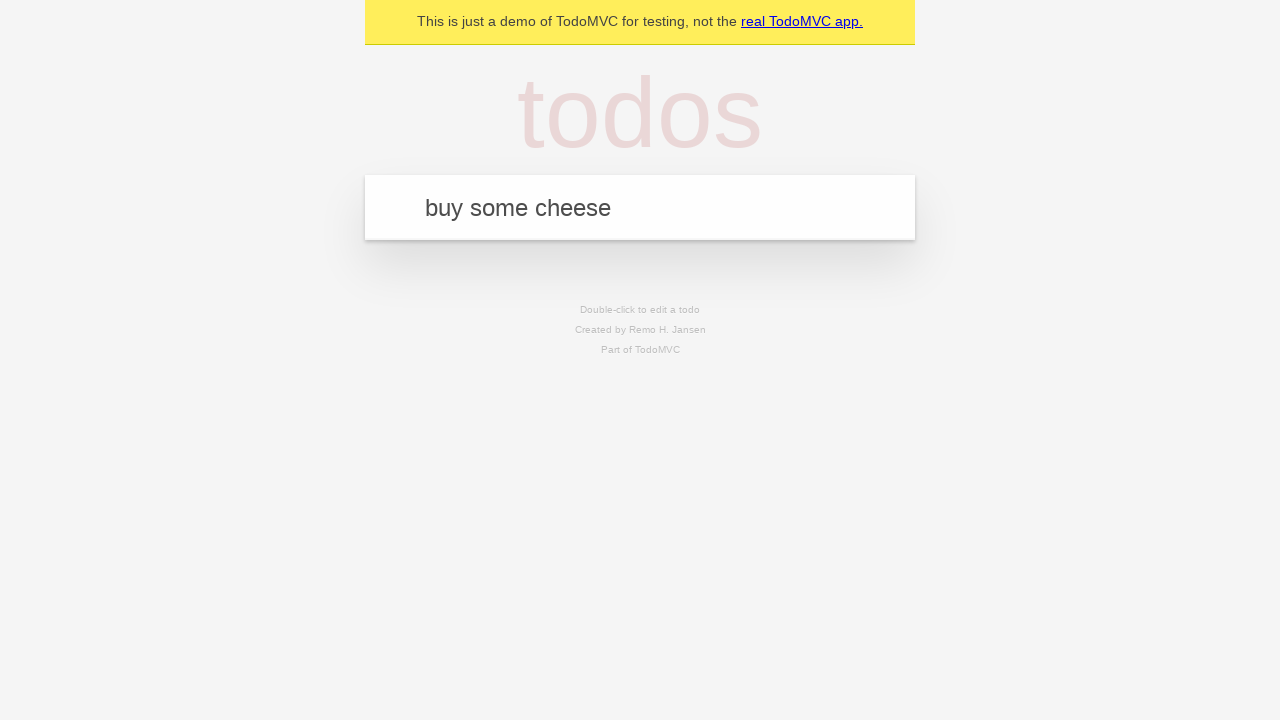

Pressed Enter to create first todo item on [placeholder='What needs to be done?']
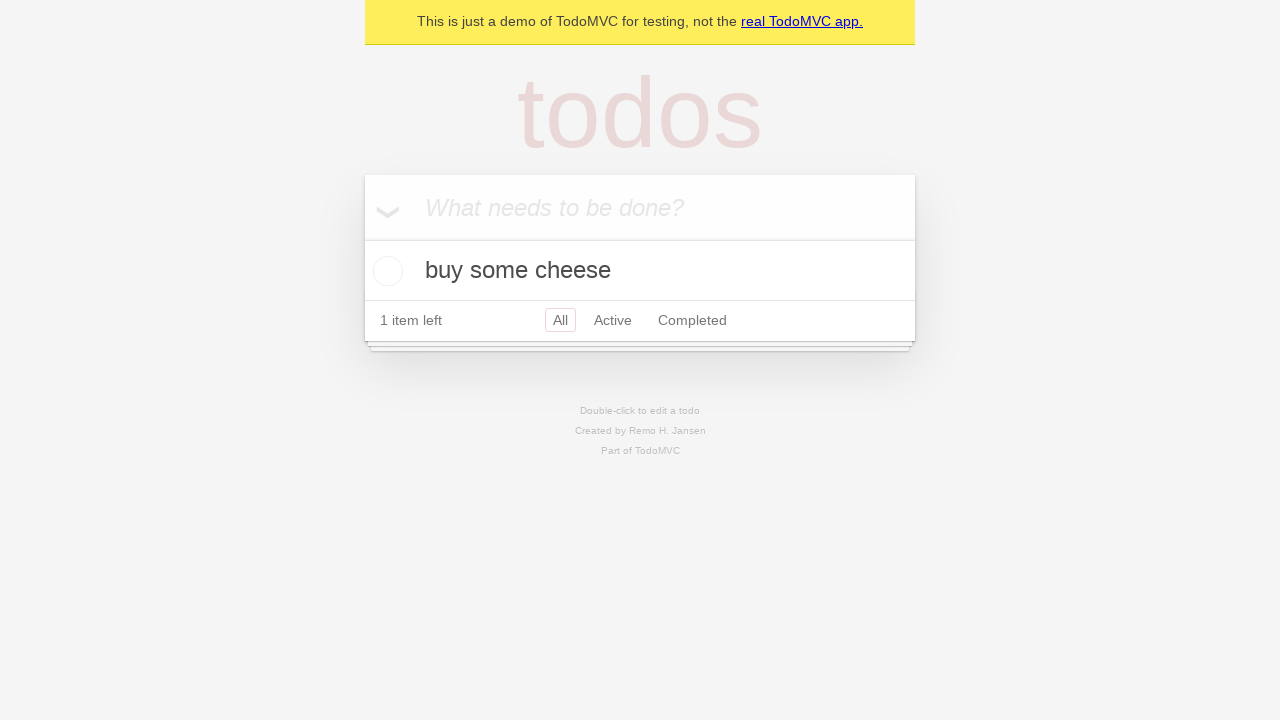

Filled todo input with 'feed the cat' on [placeholder='What needs to be done?']
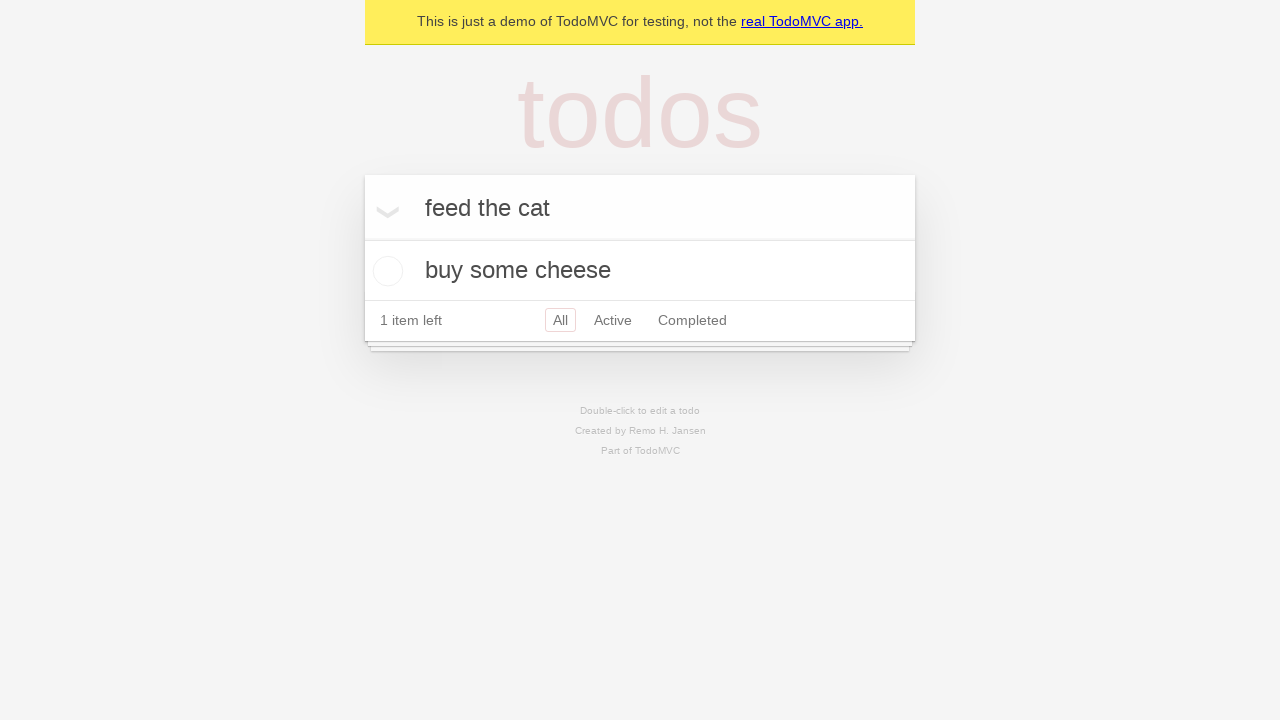

Pressed Enter to create second todo item on [placeholder='What needs to be done?']
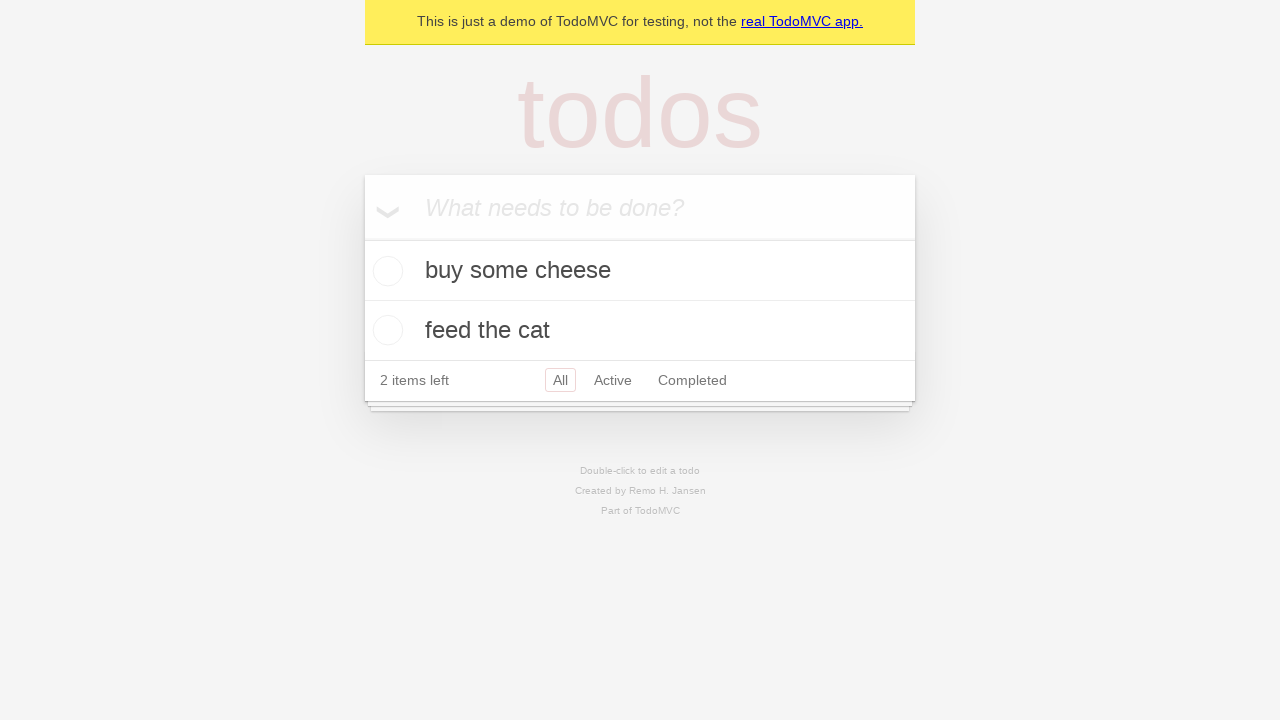

Checked first todo item to mark as complete at (385, 271) on [data-testid='todo-item']:nth-child(1) input[type='checkbox']
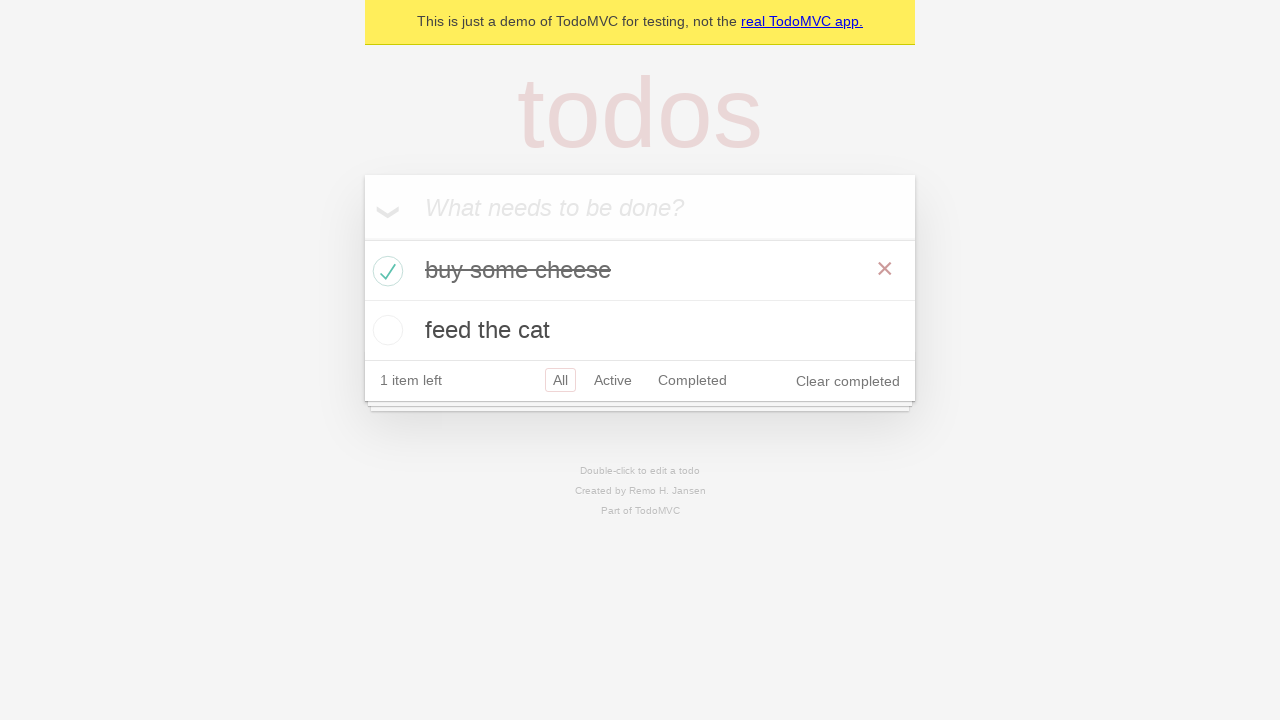

Unchecked first todo item to mark as incomplete at (385, 271) on [data-testid='todo-item']:nth-child(1) input[type='checkbox']
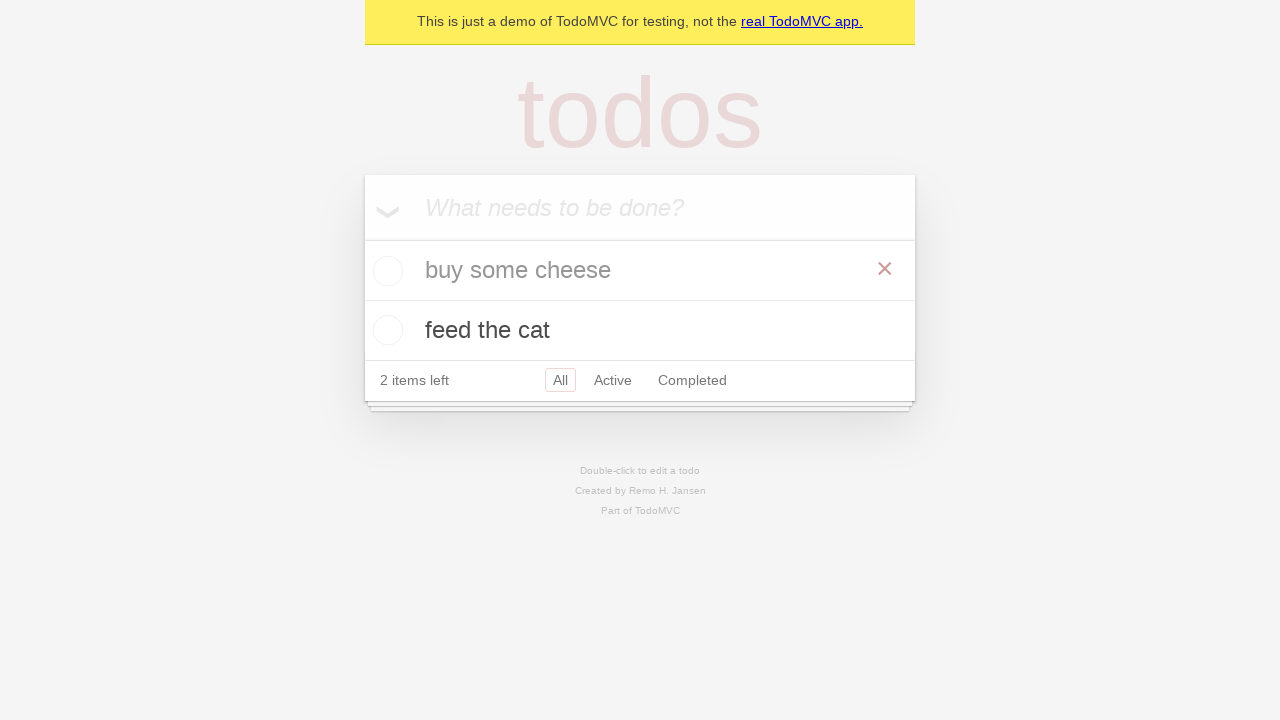

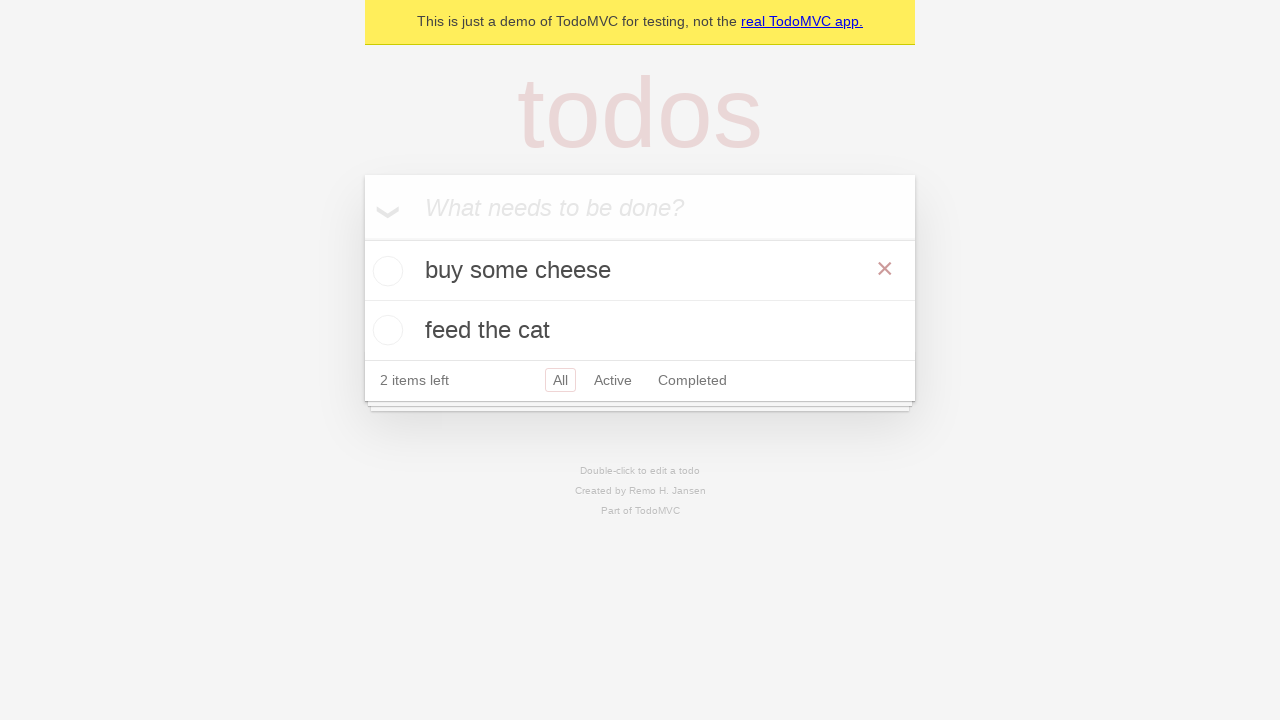